Tests shared browser session by navigating through multiple W3C website routes (homepage, standards, participate) using a single browser context

Starting URL: https://www.w3.org/

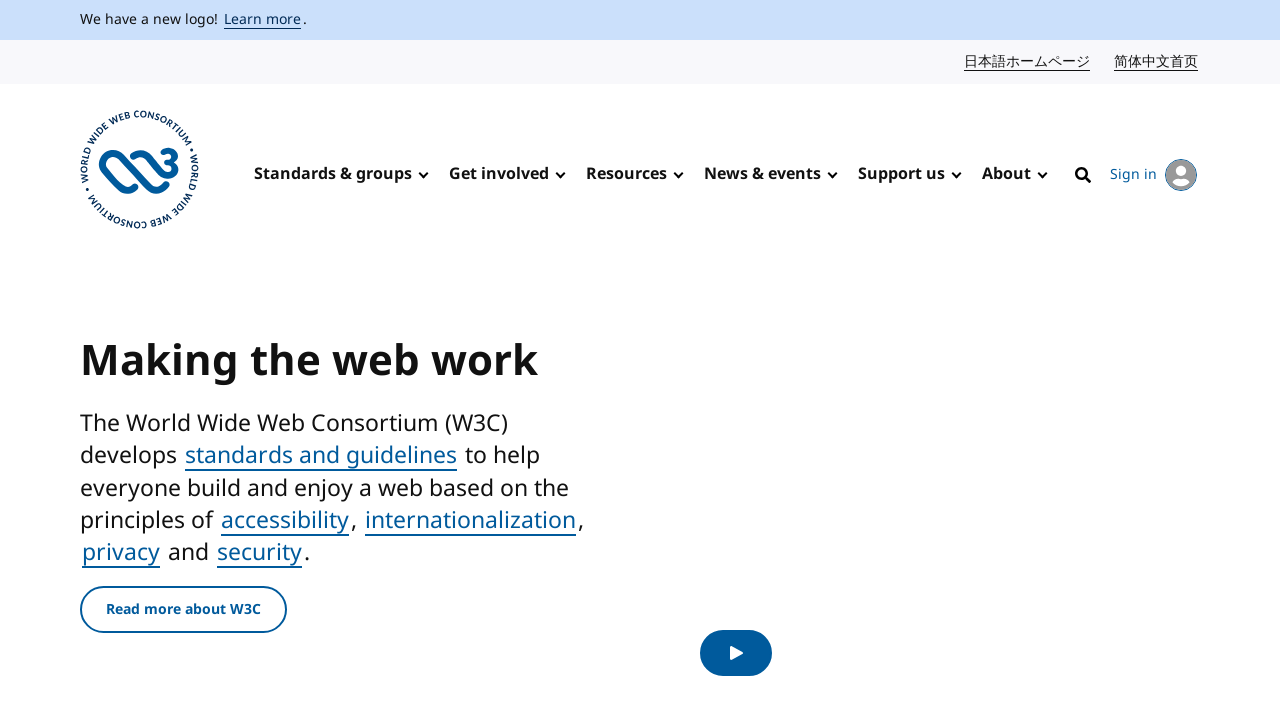

Waited for homepage to load (domcontentloaded)
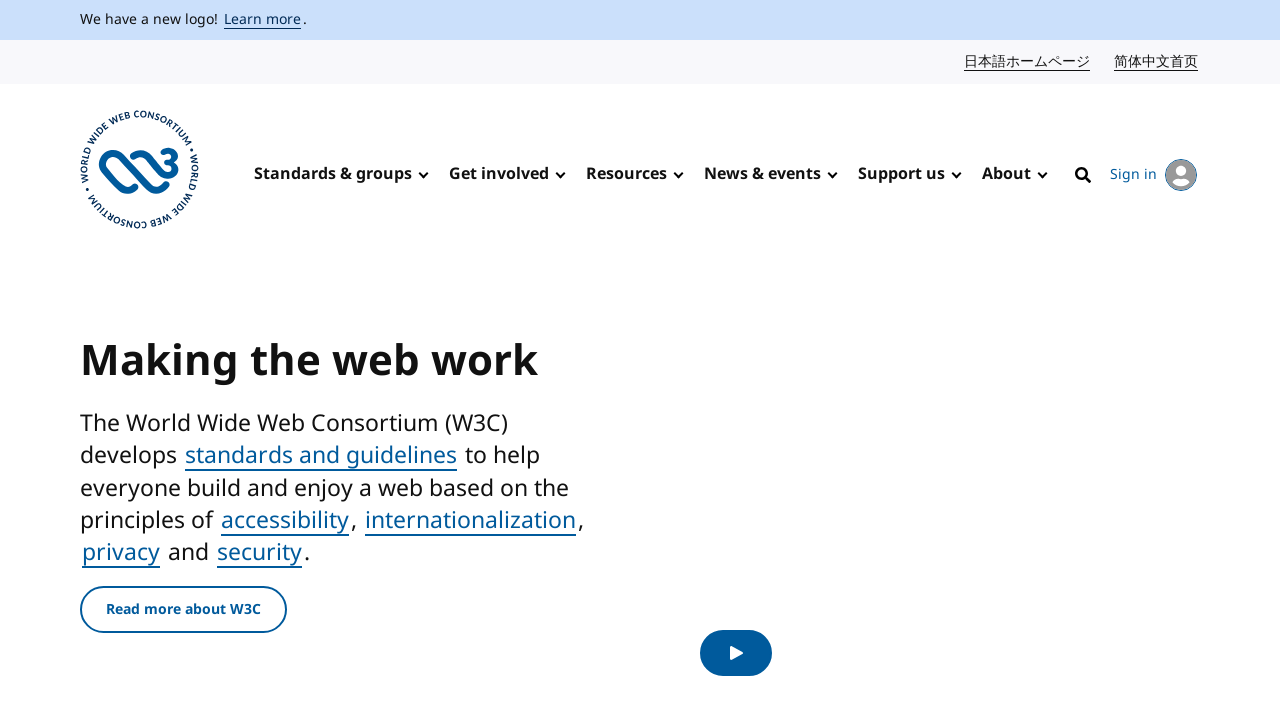

Captured homepage title: W3C
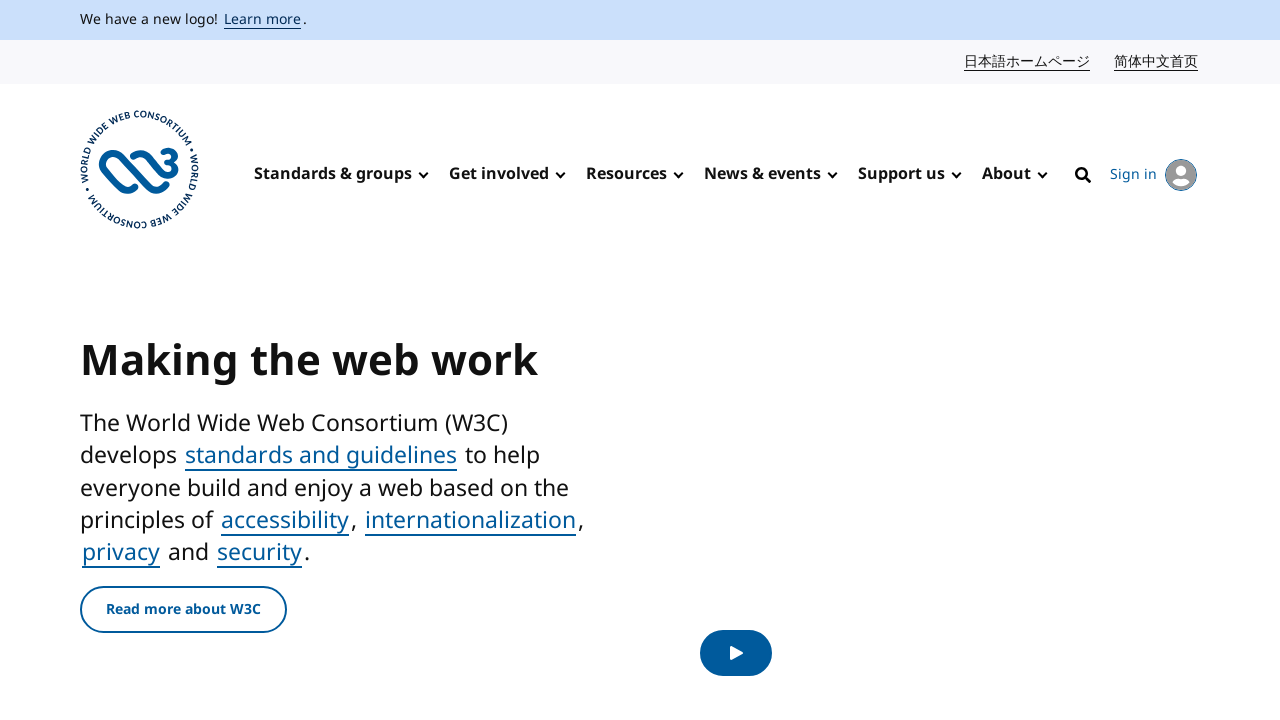

Navigated to W3C Standards page
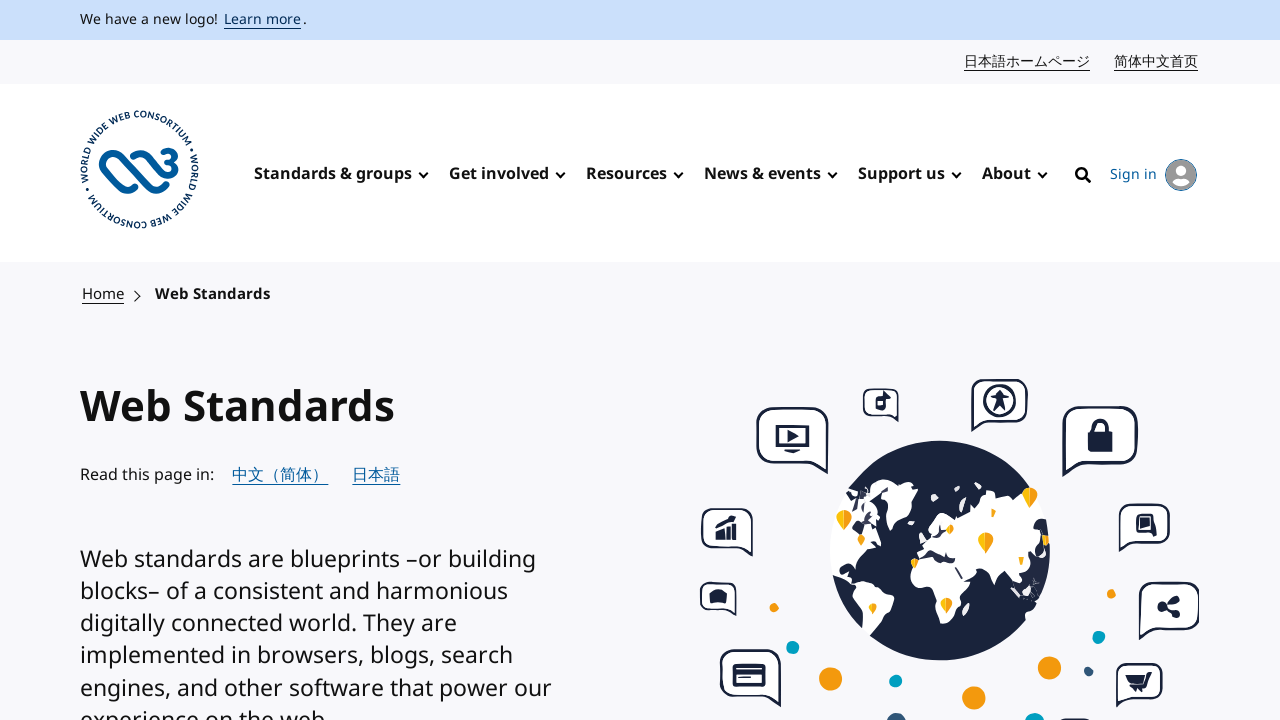

Waited for Standards page to load (domcontentloaded)
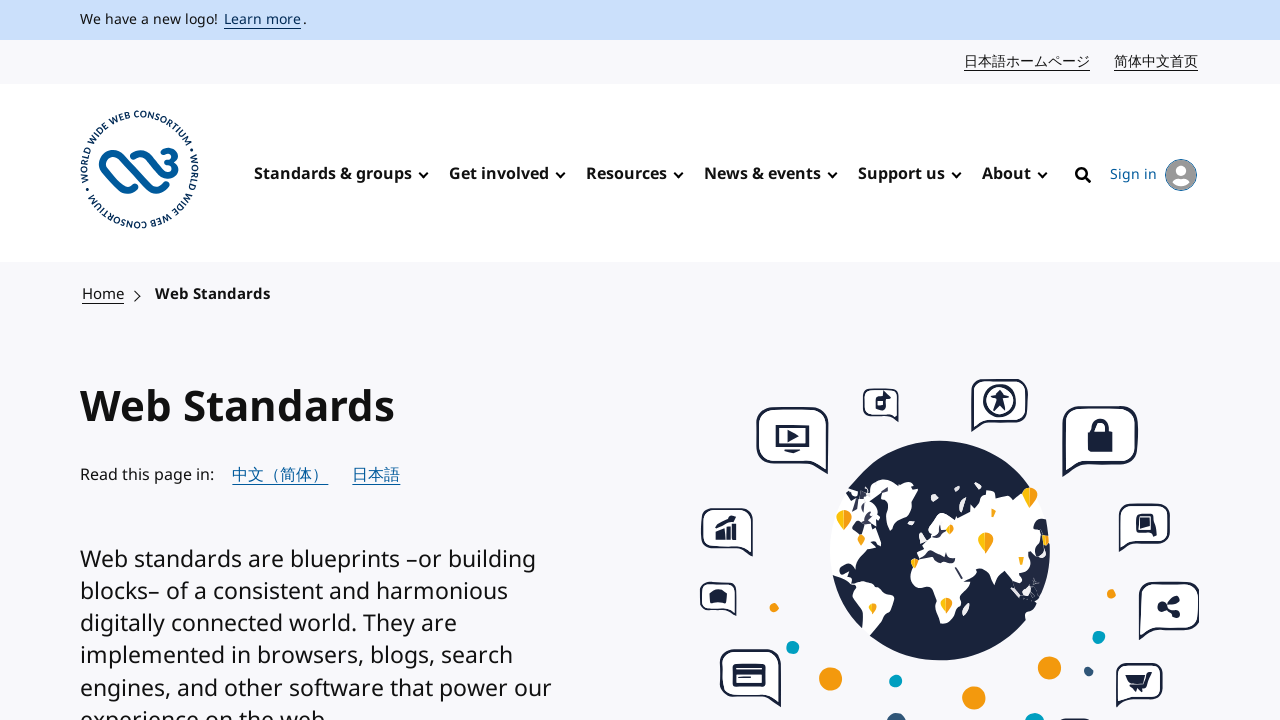

Captured Standards page title: Web Standards | W3C
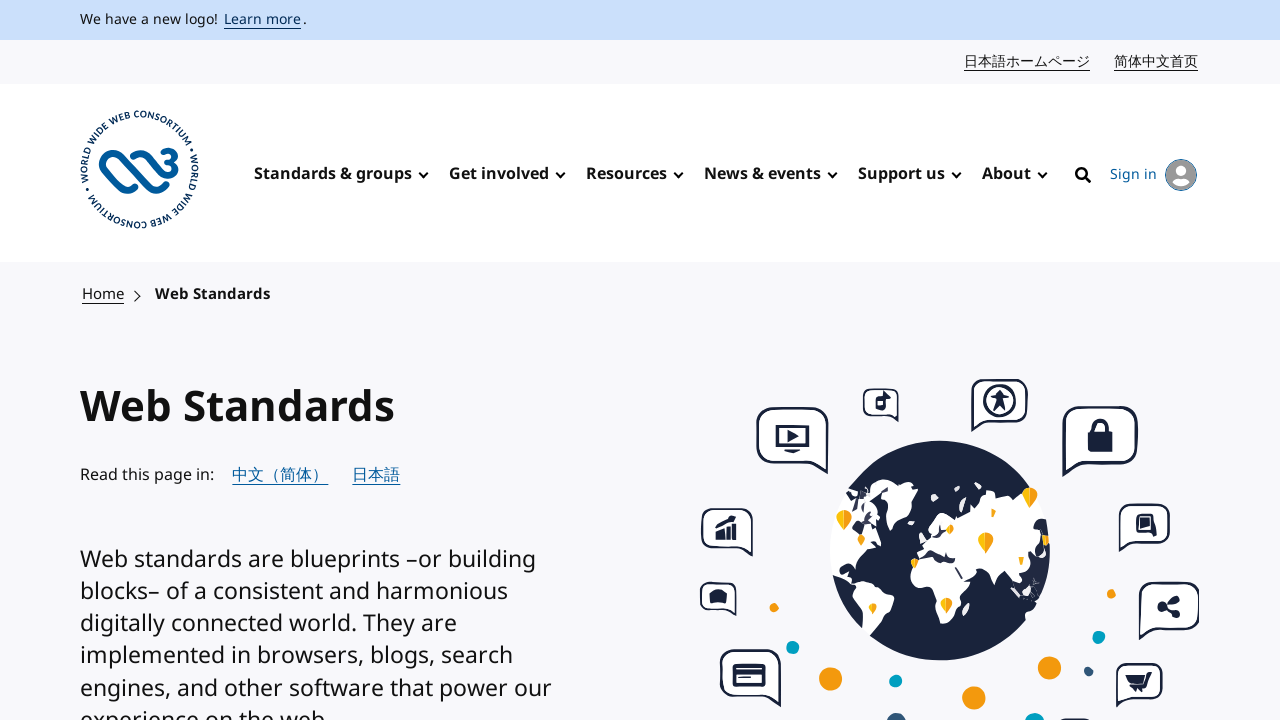

Navigated to W3C Participate page
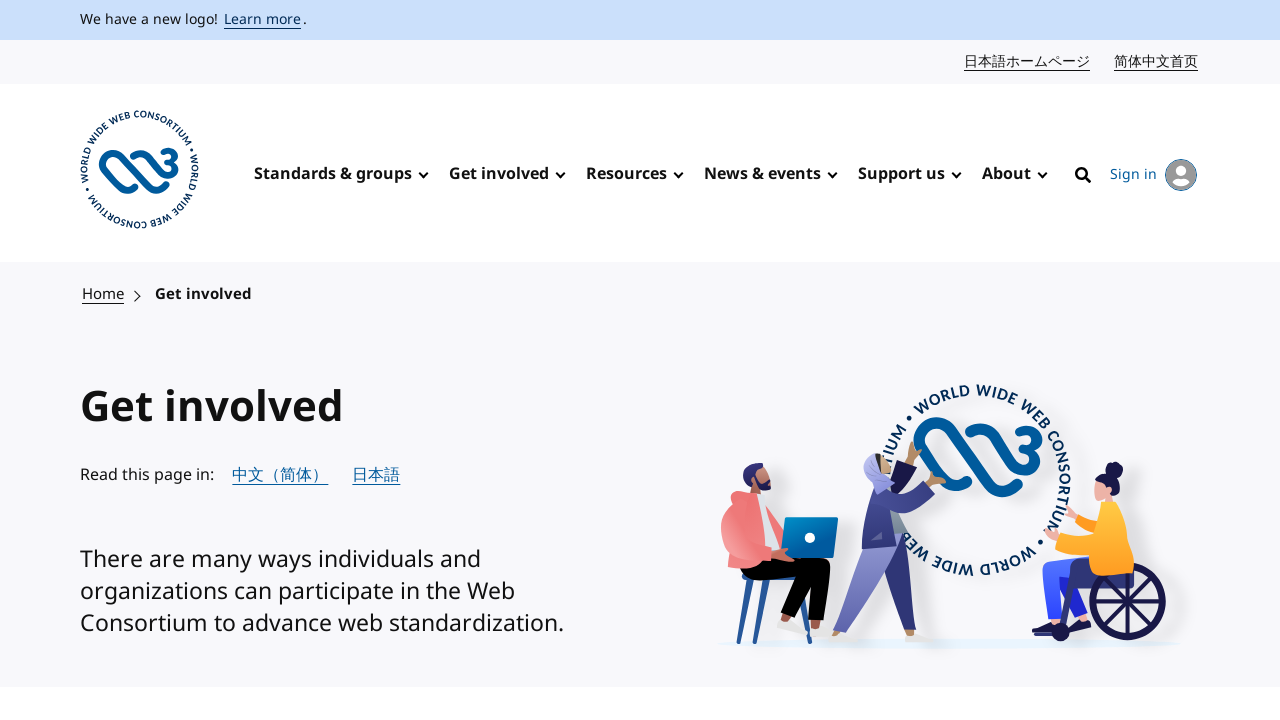

Waited for Participate page to load (domcontentloaded)
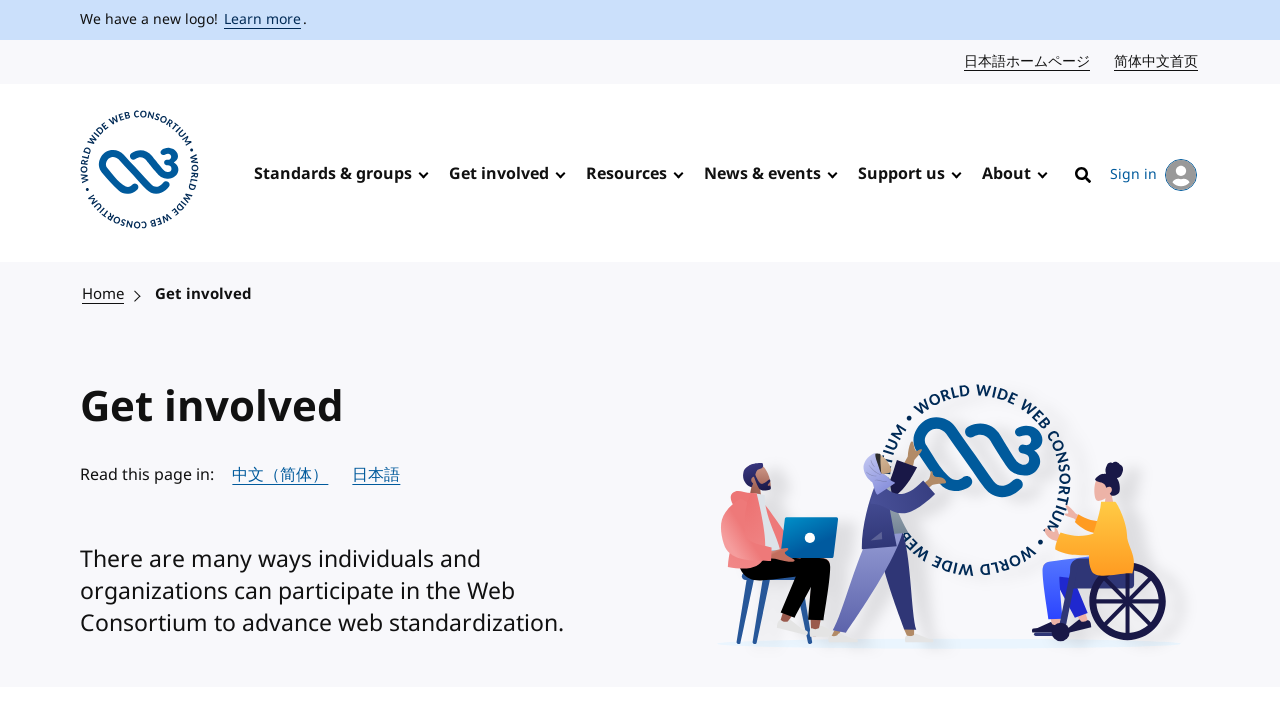

Captured Participate page title: Get involved | W3C
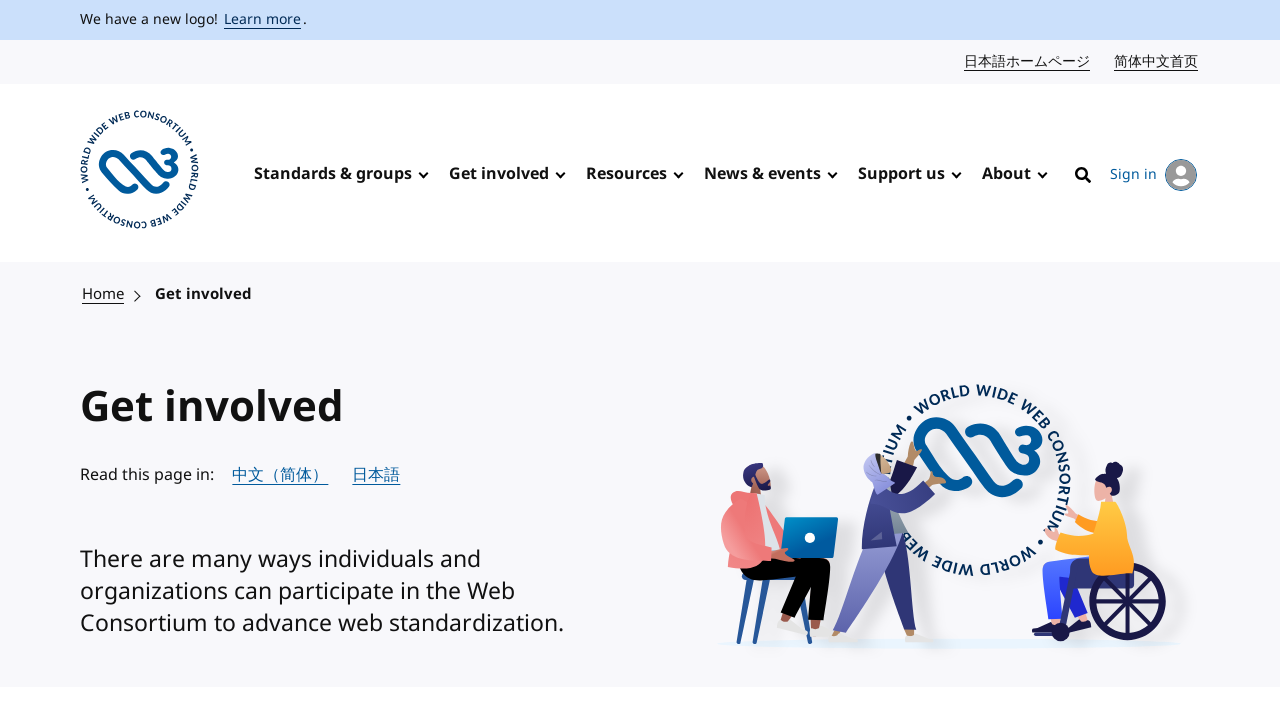

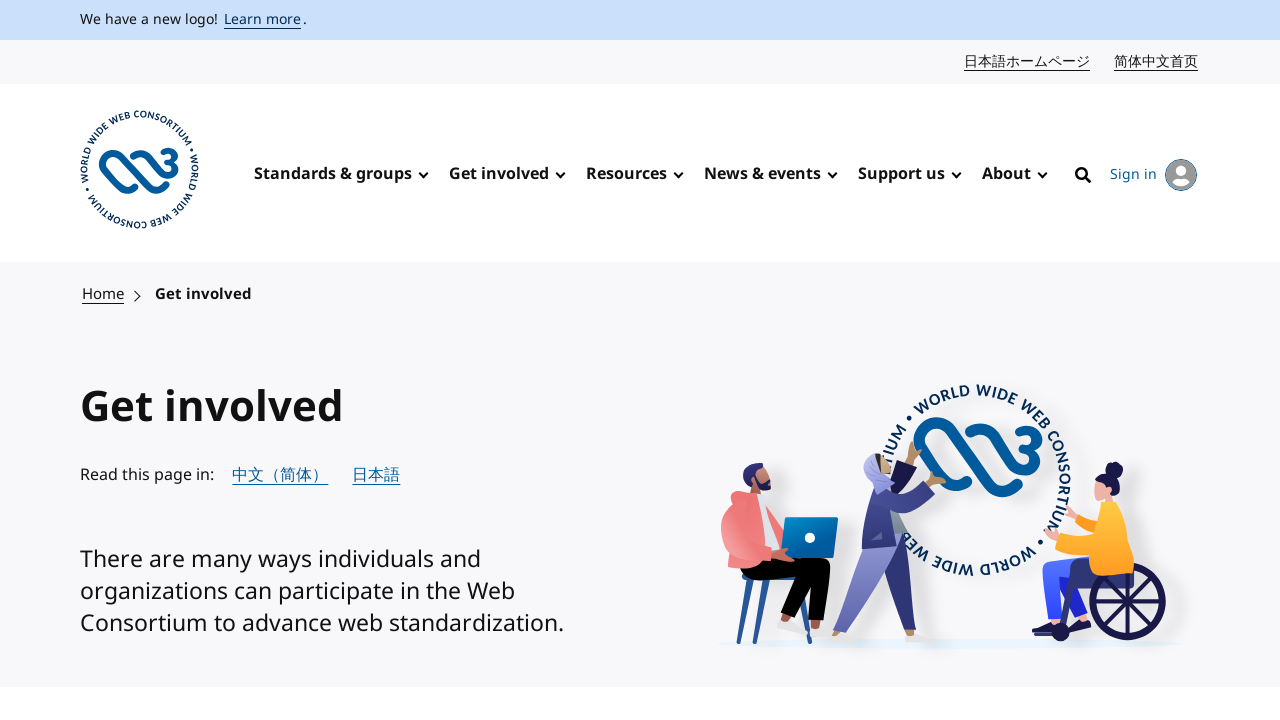